Tests drag and drop functionality on jQuery UI demo page by dragging an element into a droppable area

Starting URL: https://jqueryui.com/droppable/

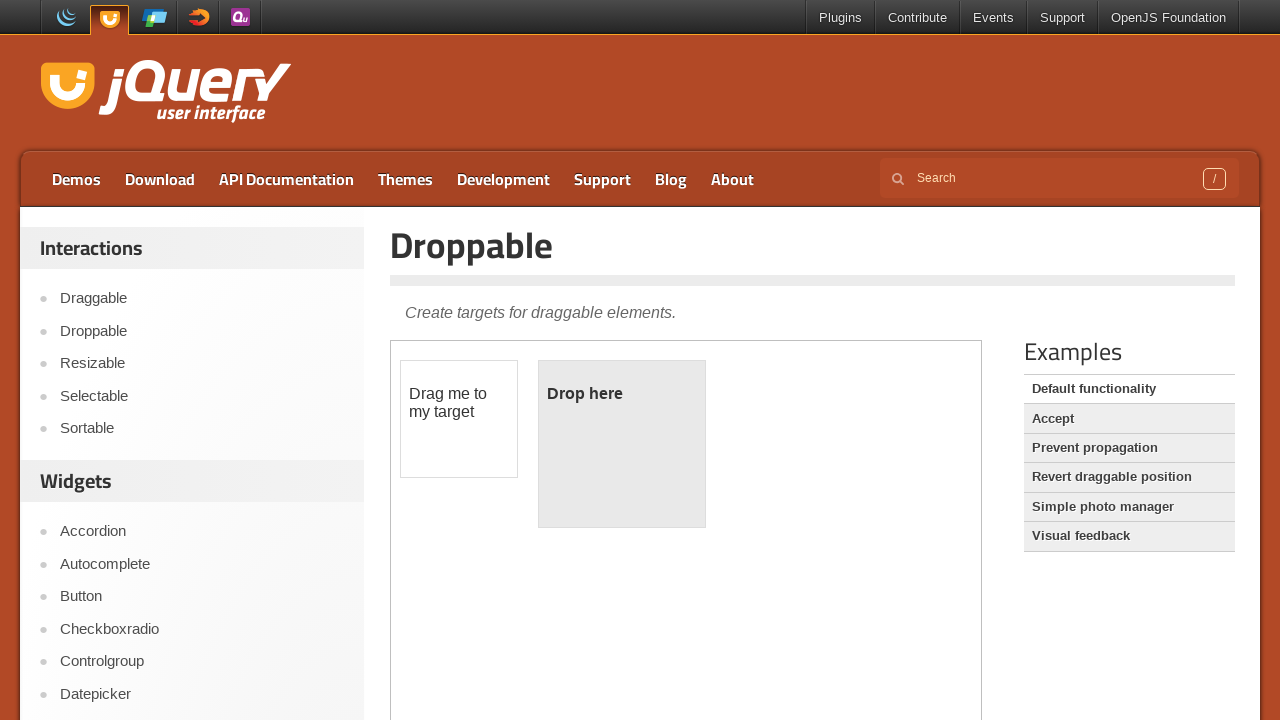

Located the iframe containing the drag and drop demo
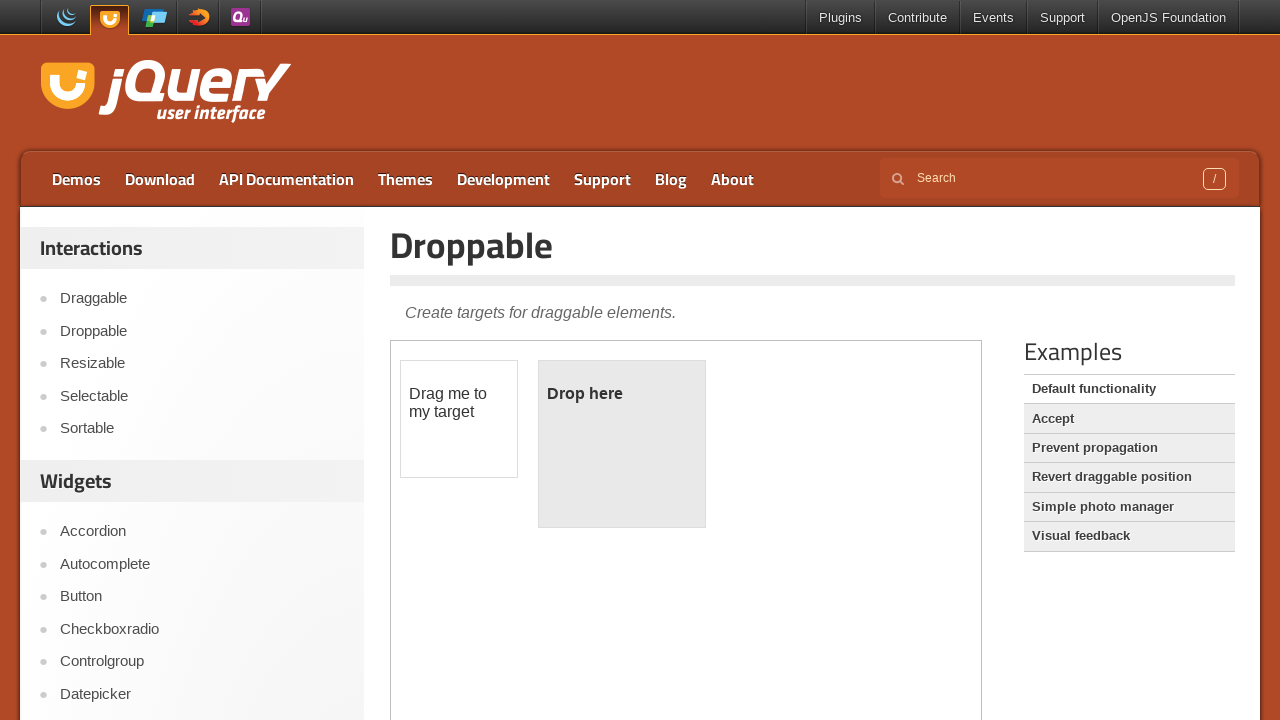

Located the draggable element
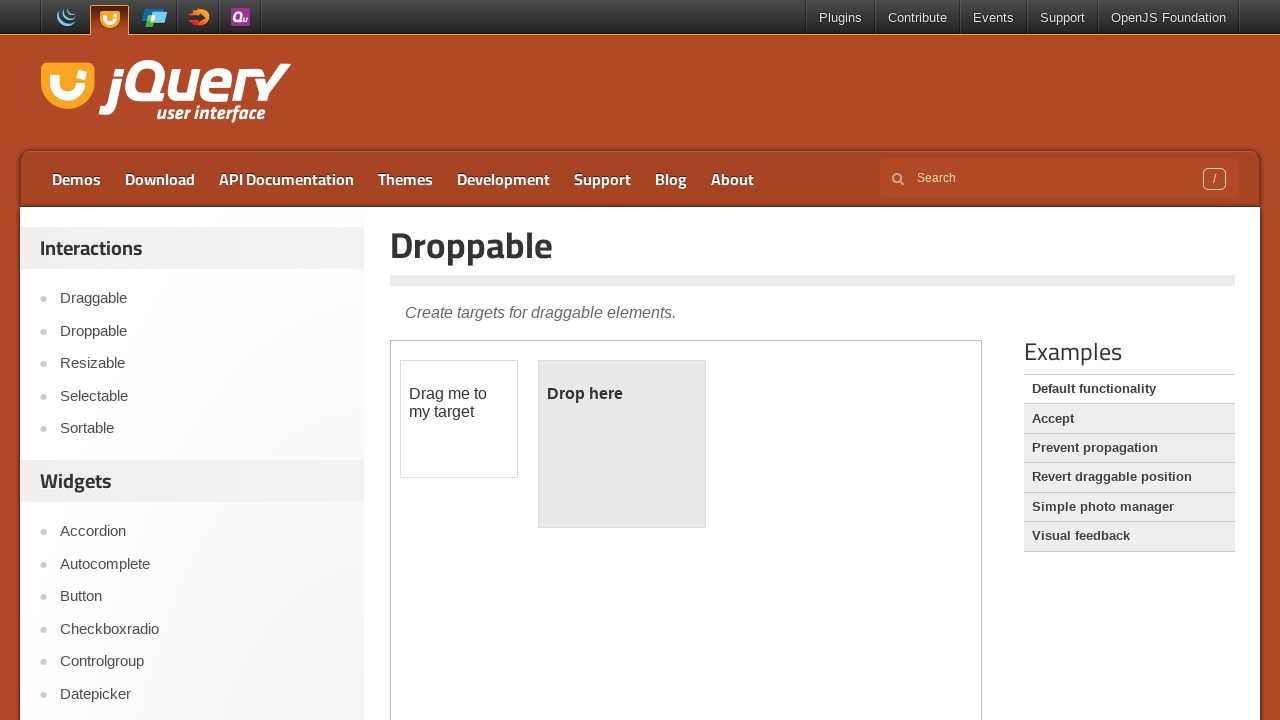

Located the droppable element
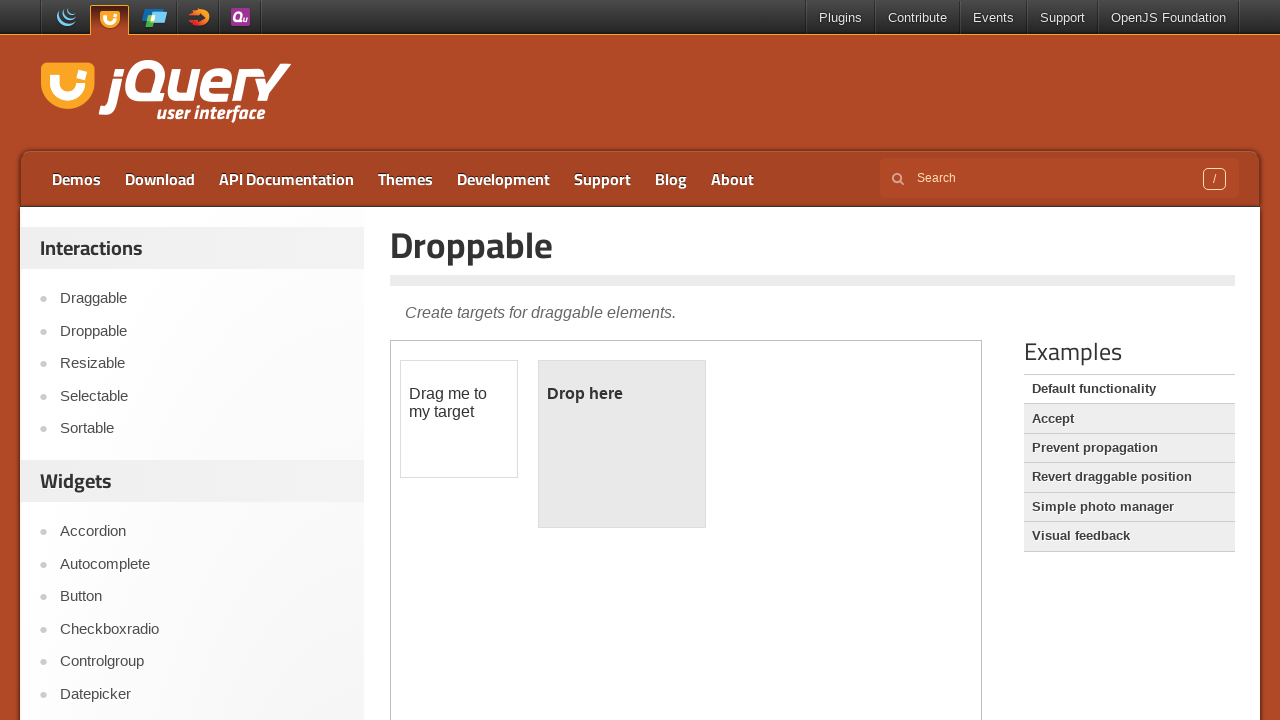

Dragged the draggable element into the droppable area at (622, 444)
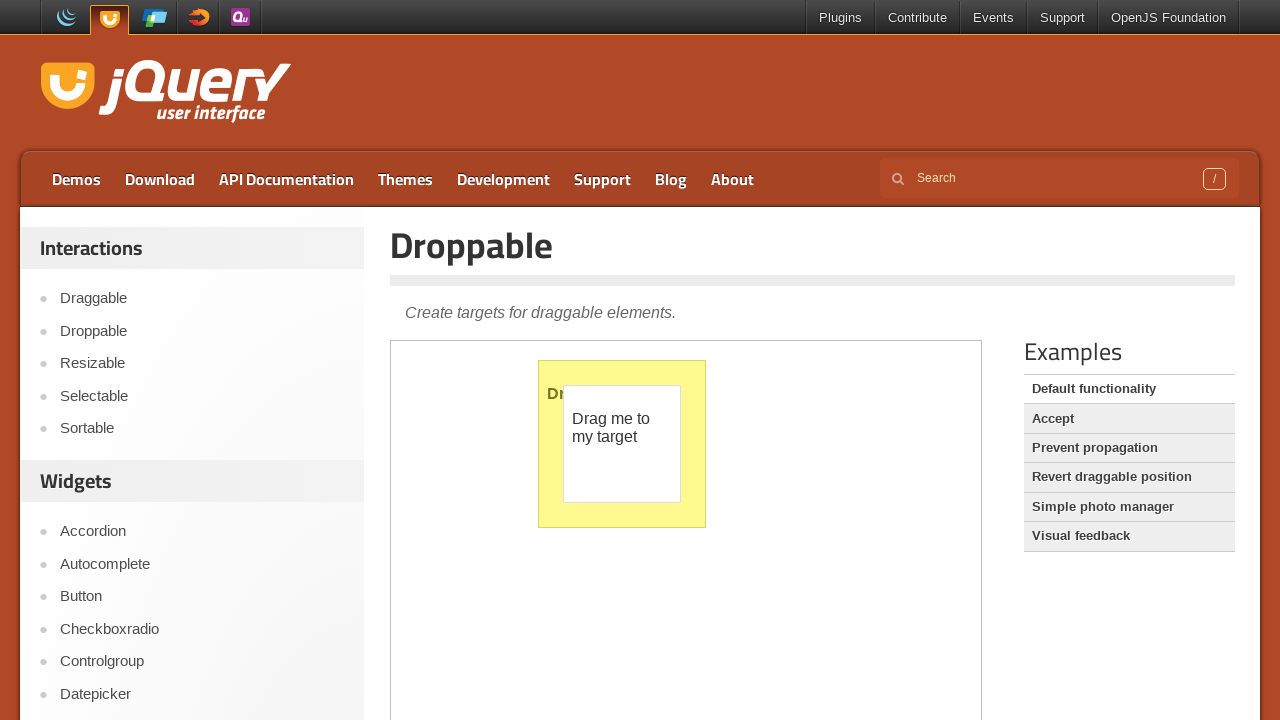

Located text element containing 'droppable'
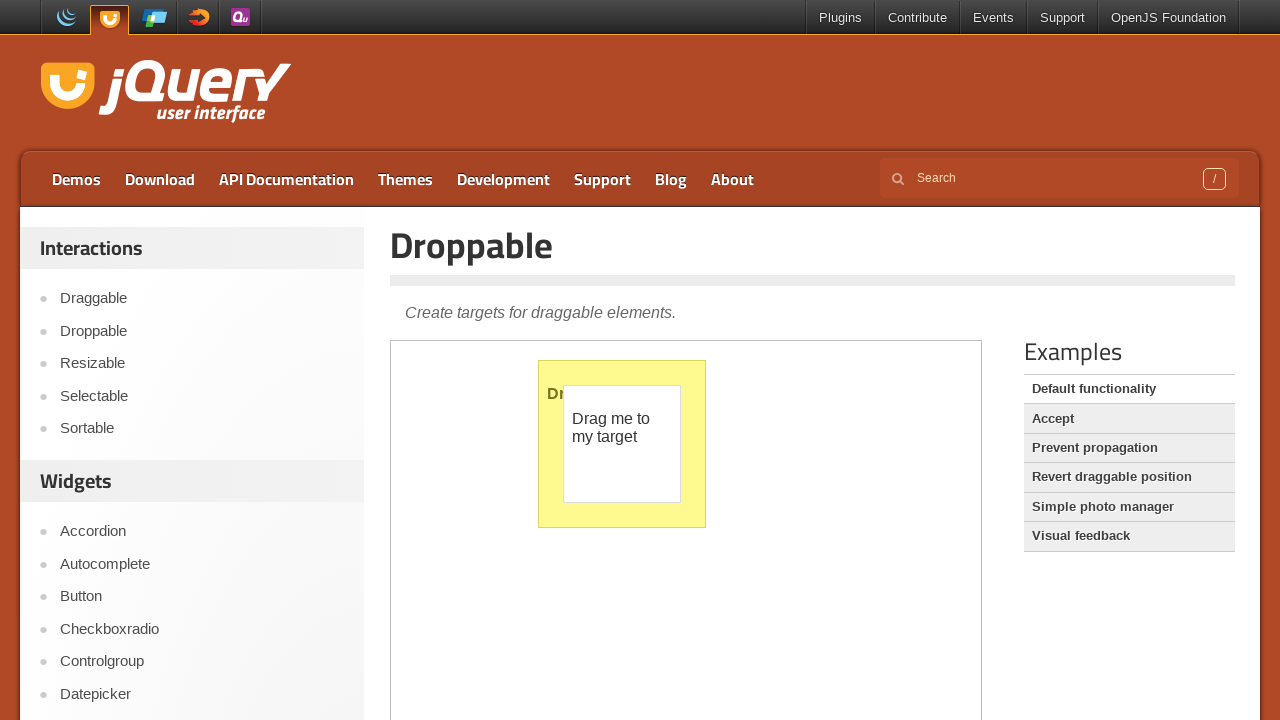

Retrieved text content: 'Droppable'
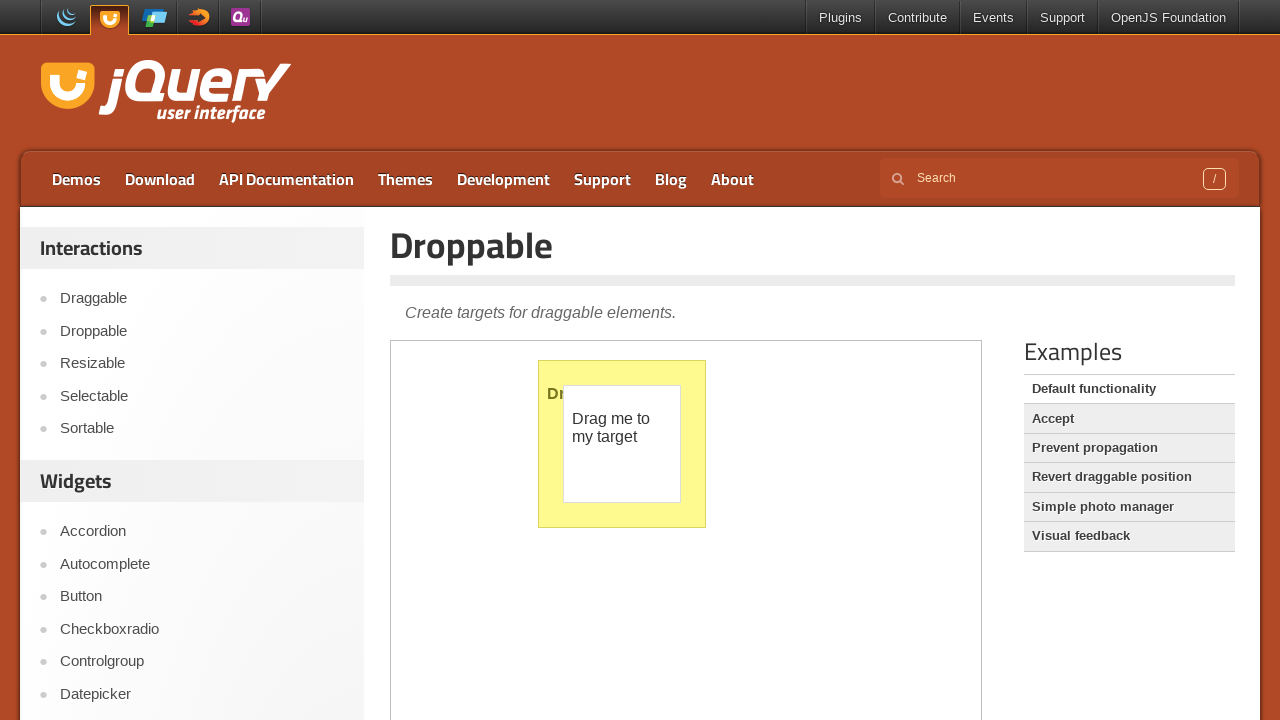

Printed the text content to console
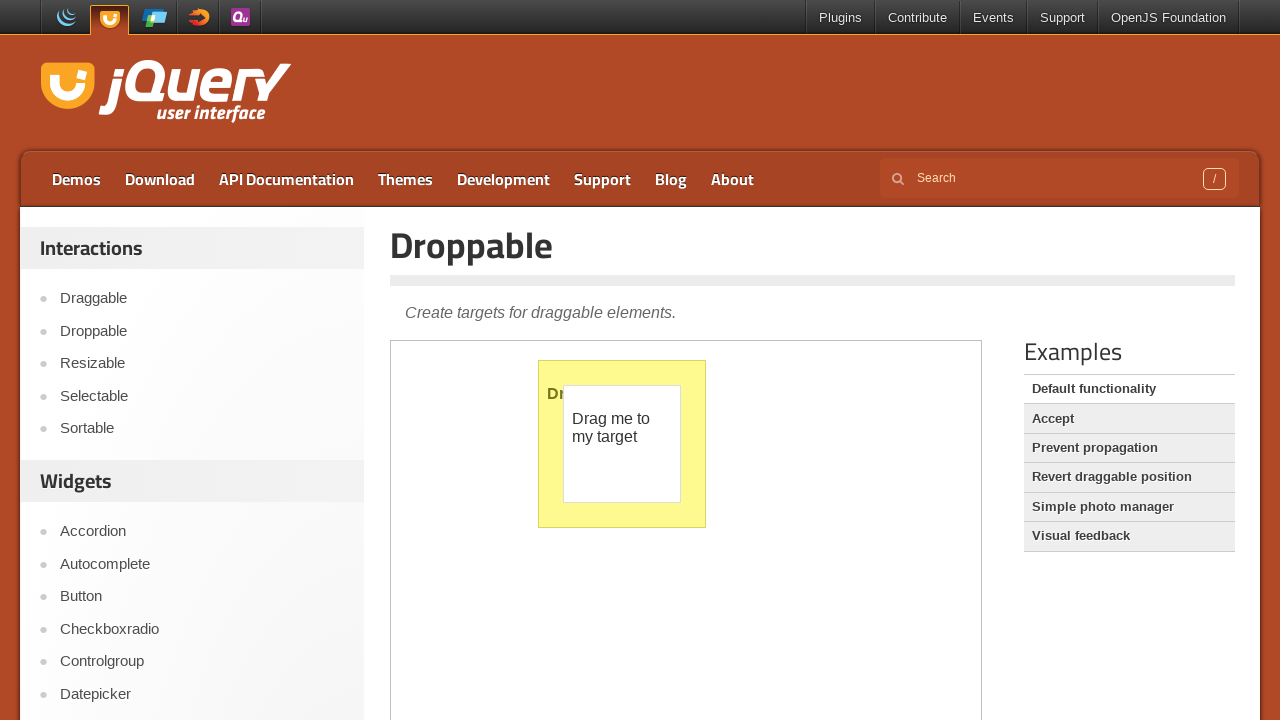

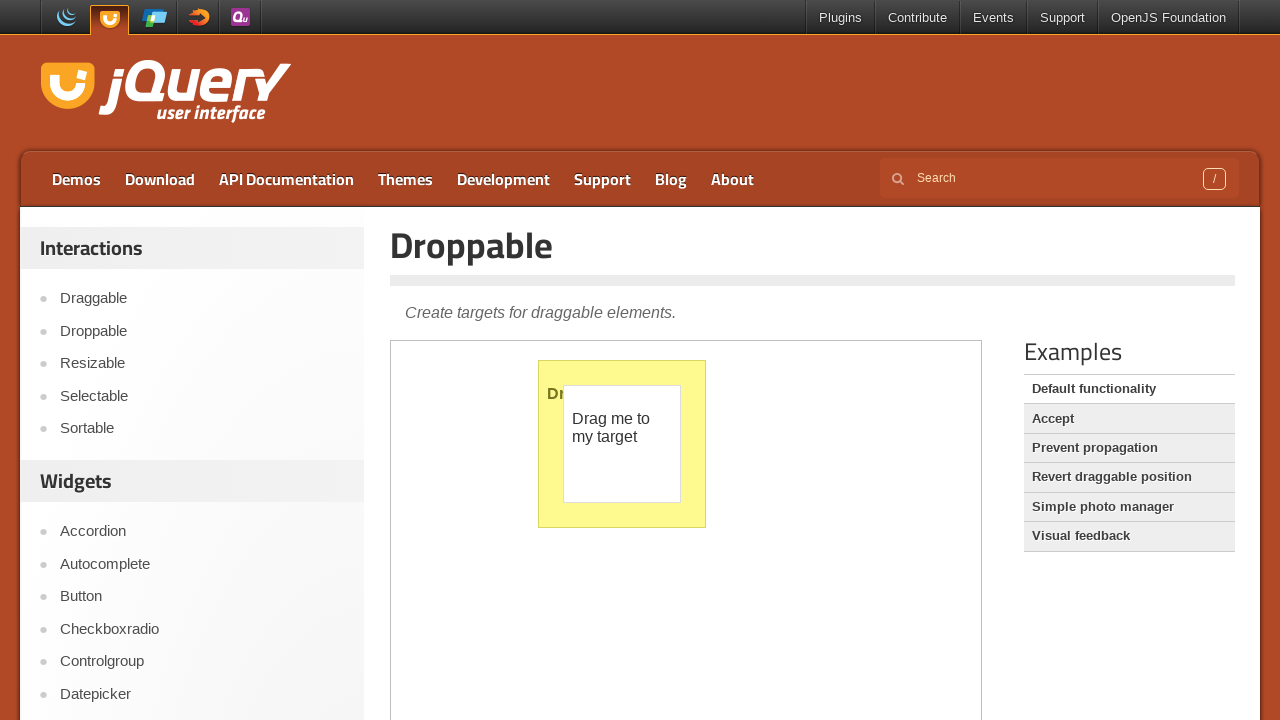